Tests nested iframe handling by navigating to a page with multiple frames, switching between outer and inner iframes, and entering text in a field within the inner frame

Starting URL: https://demo.automationtesting.in/Frames.html

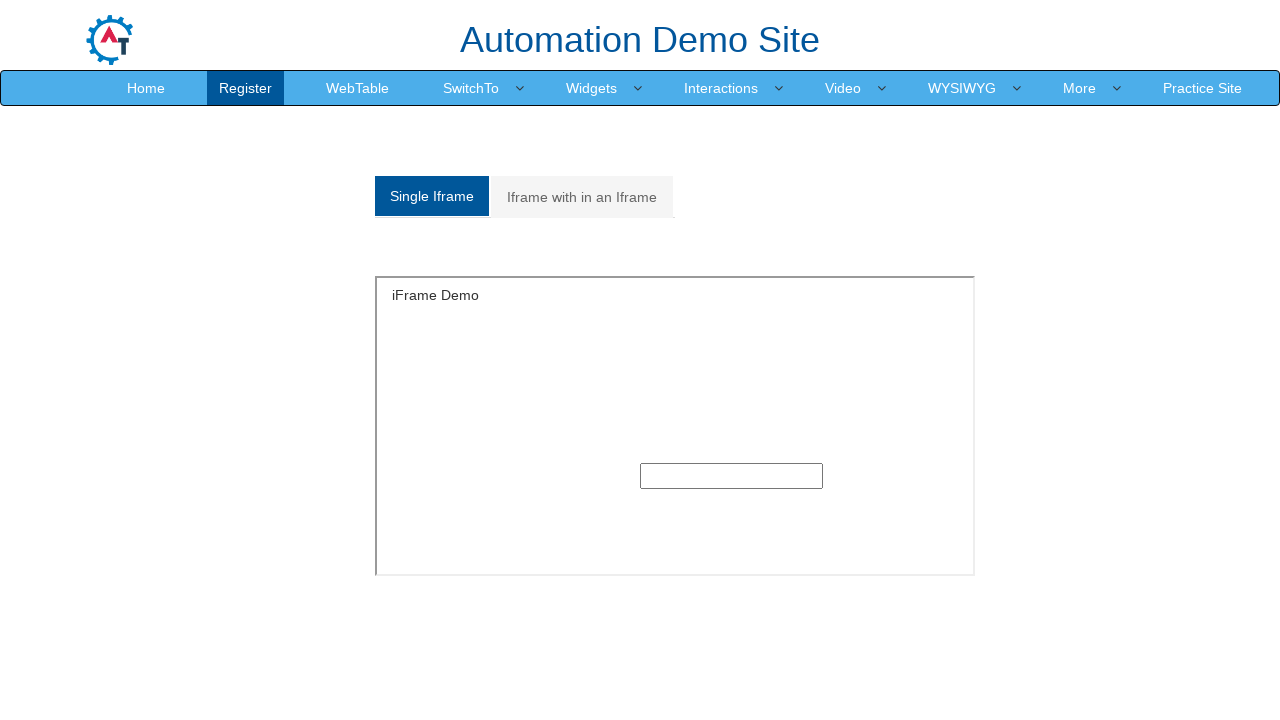

Clicked on 'Iframe with in an Iframe' tab at (582, 197) on xpath=//a[normalize-space()='Iframe with in an Iframe']
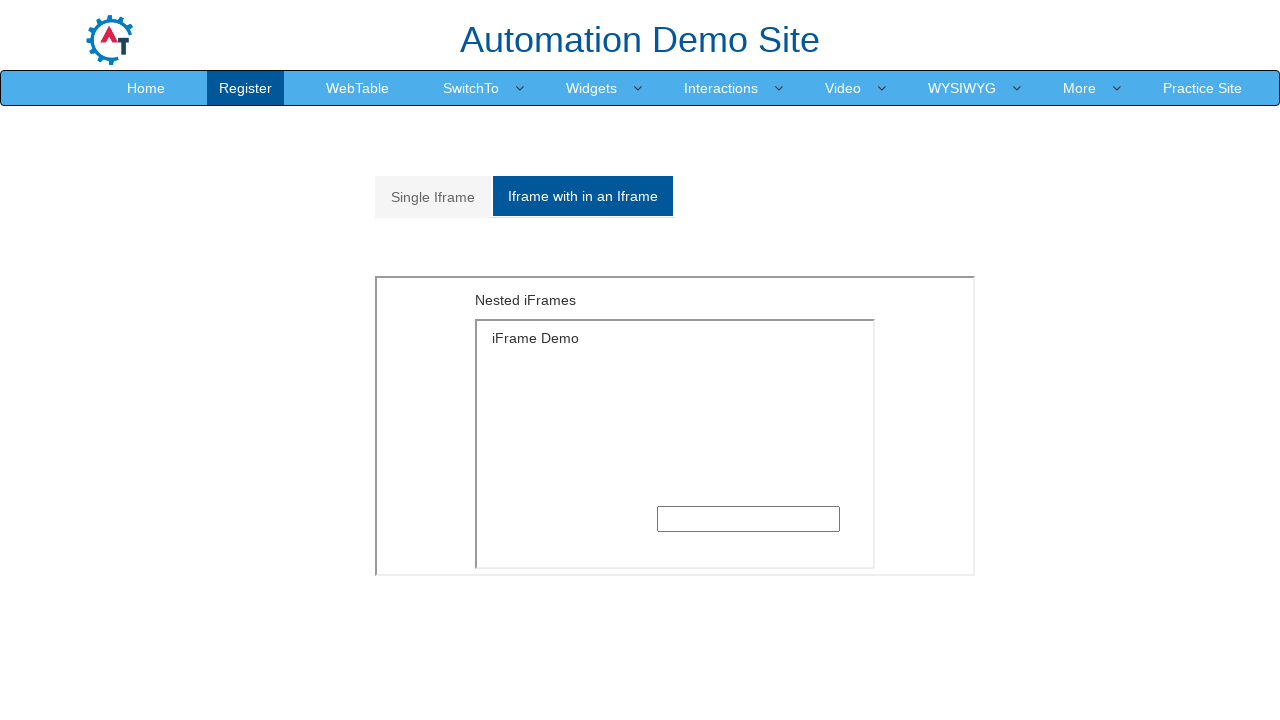

Located outer iframe with src='MultipleFrames.html'
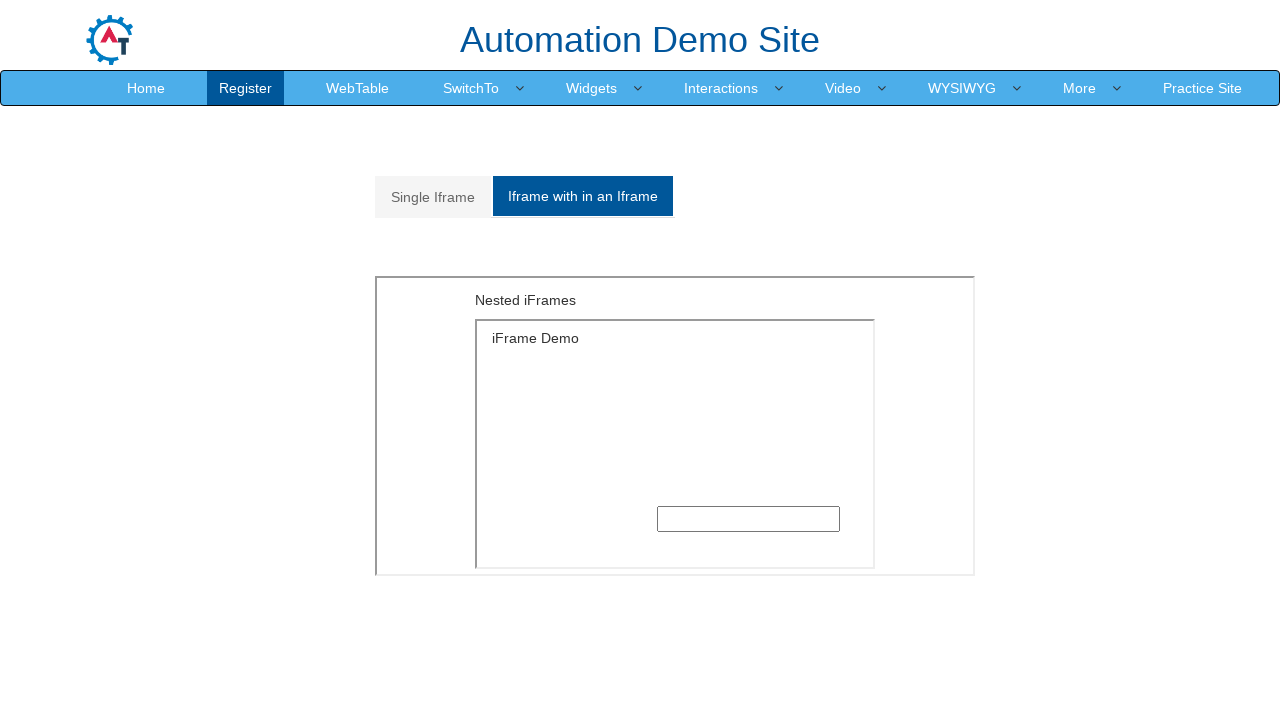

Located inner iframe nested within outer iframe
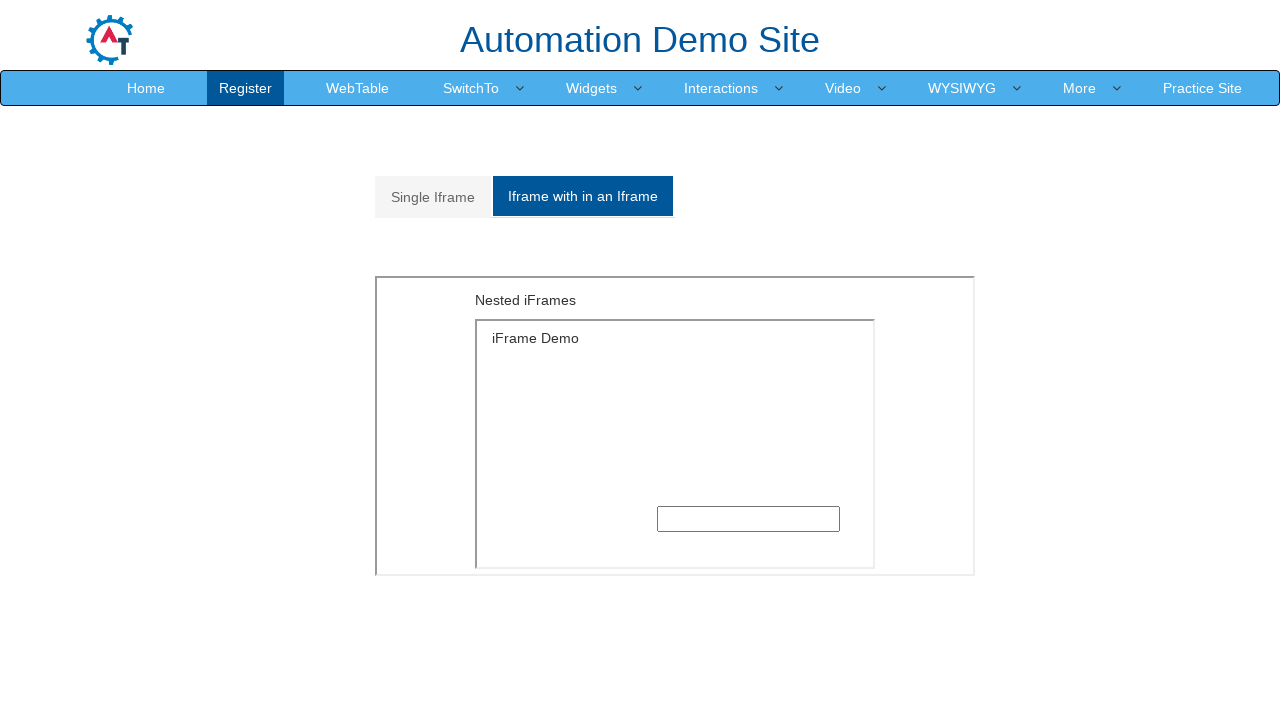

Entered text 'welcome' in the text input field within inner iframe on xpath=//iframe[@src='MultipleFrames.html'] >> internal:control=enter-frame >> xp
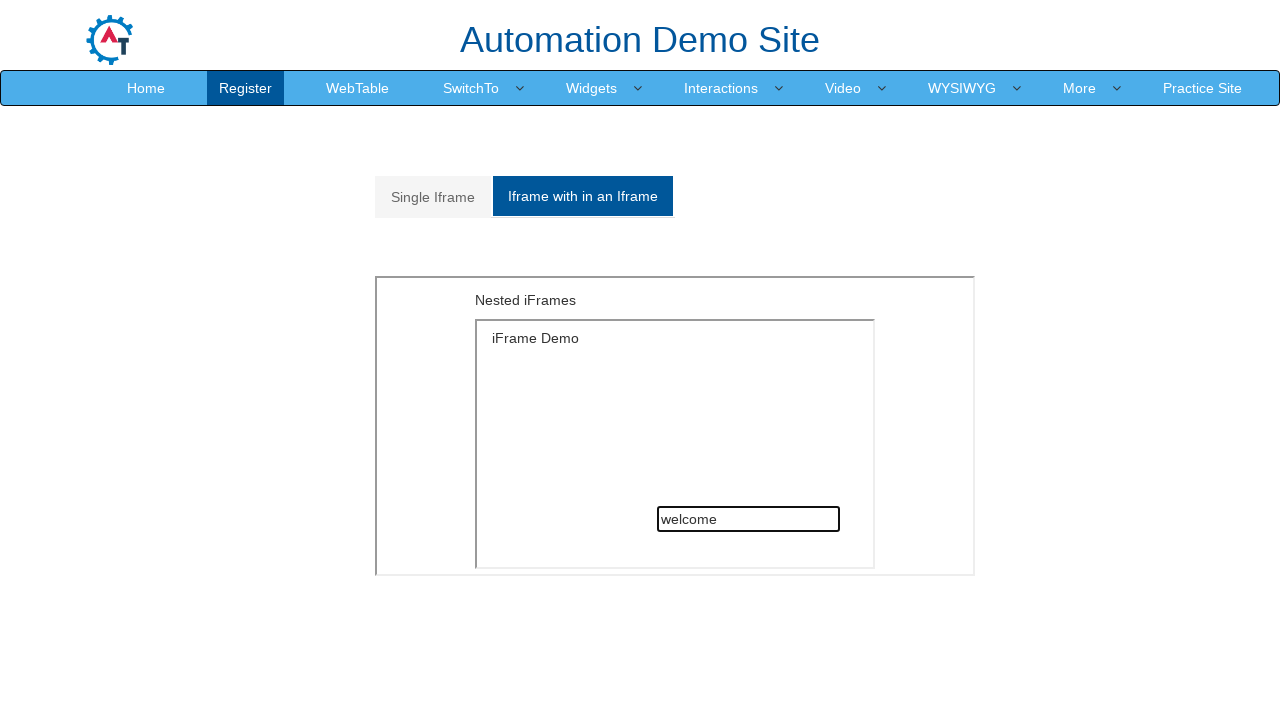

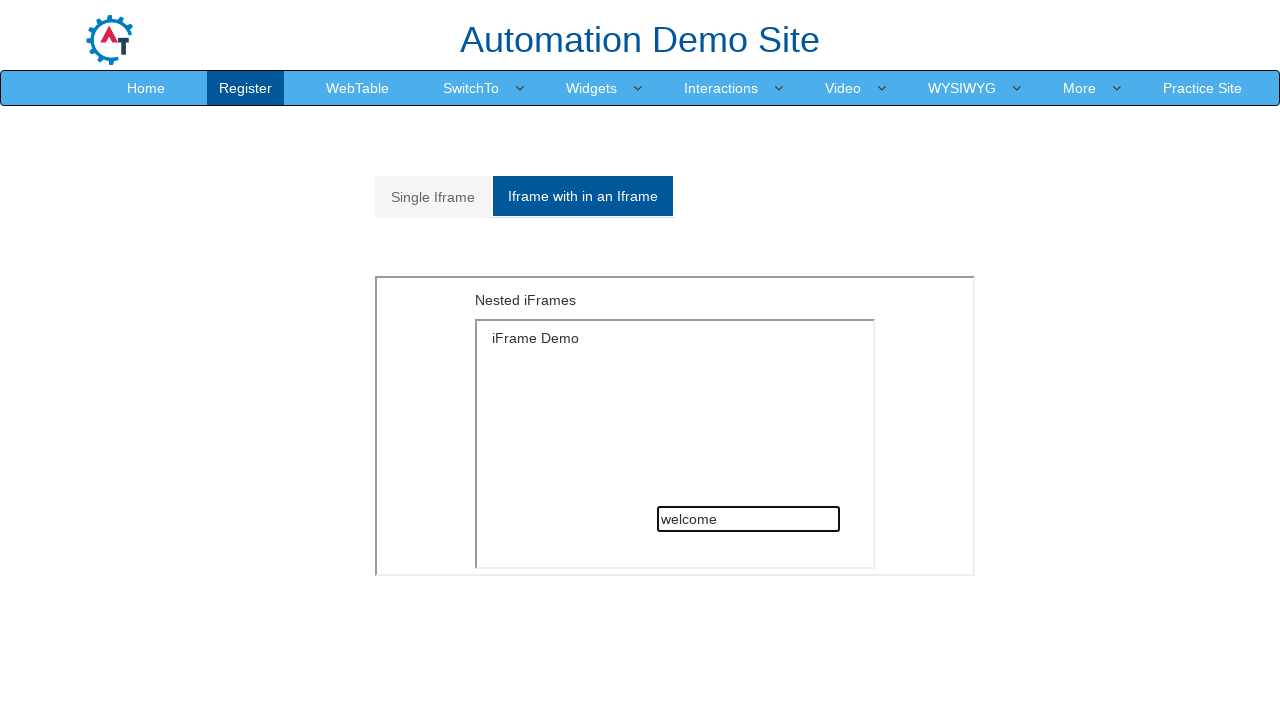